Tests form selection elements by checking multiple checkboxes (Sports, Reading, Music) and selecting a radio button (Male) on a practice form

Starting URL: https://demoqa.com/automation-practice-form

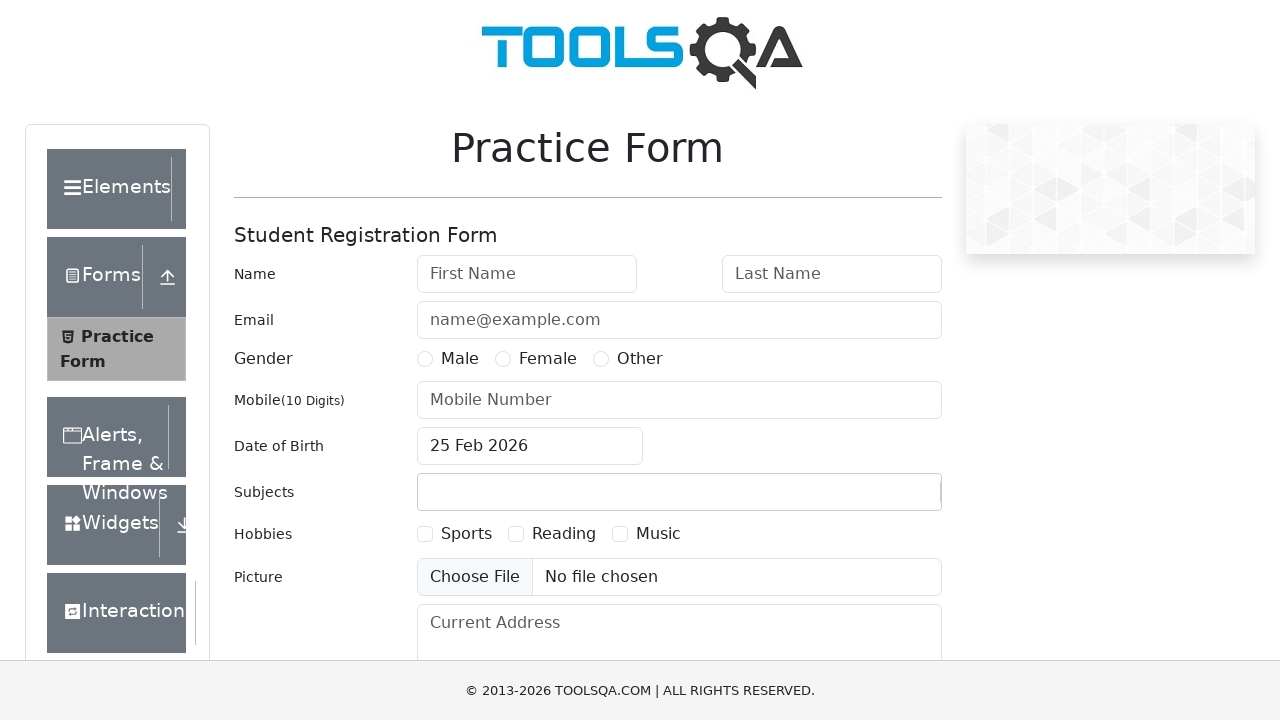

Scrolled down 250px to reveal form elements
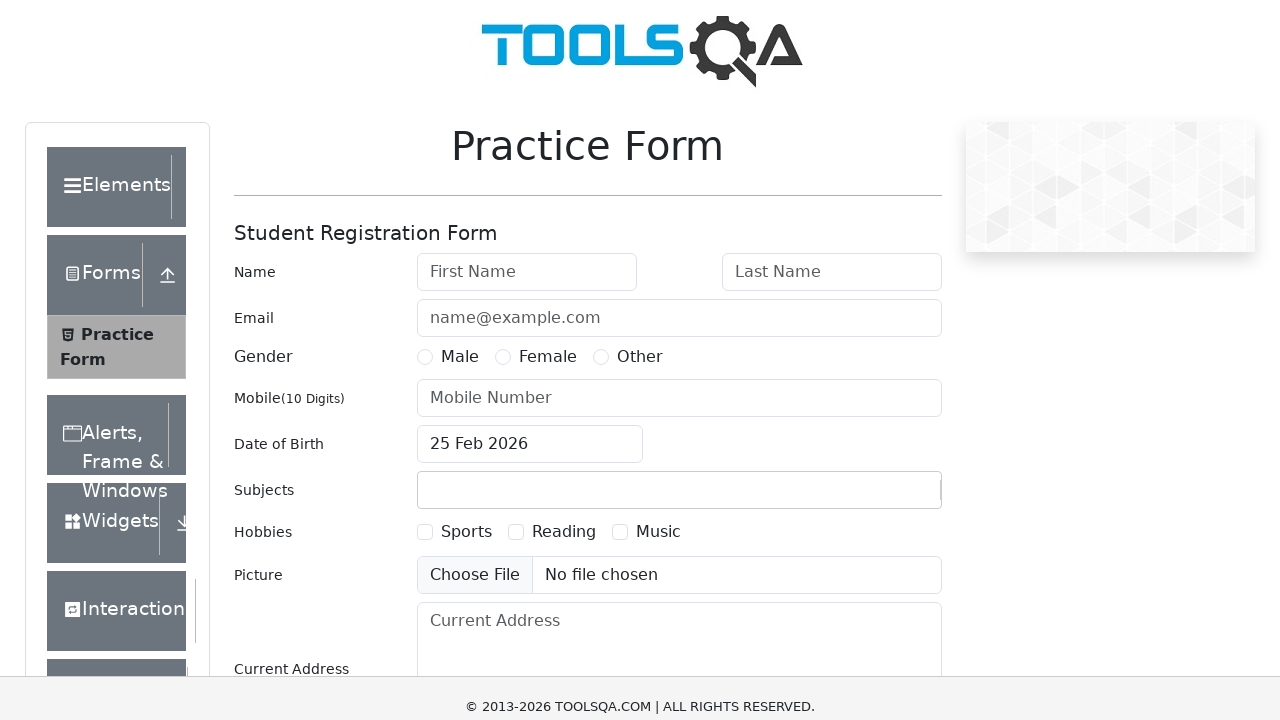

Checked Sports checkbox at (466, 284) on label:text('Sports')
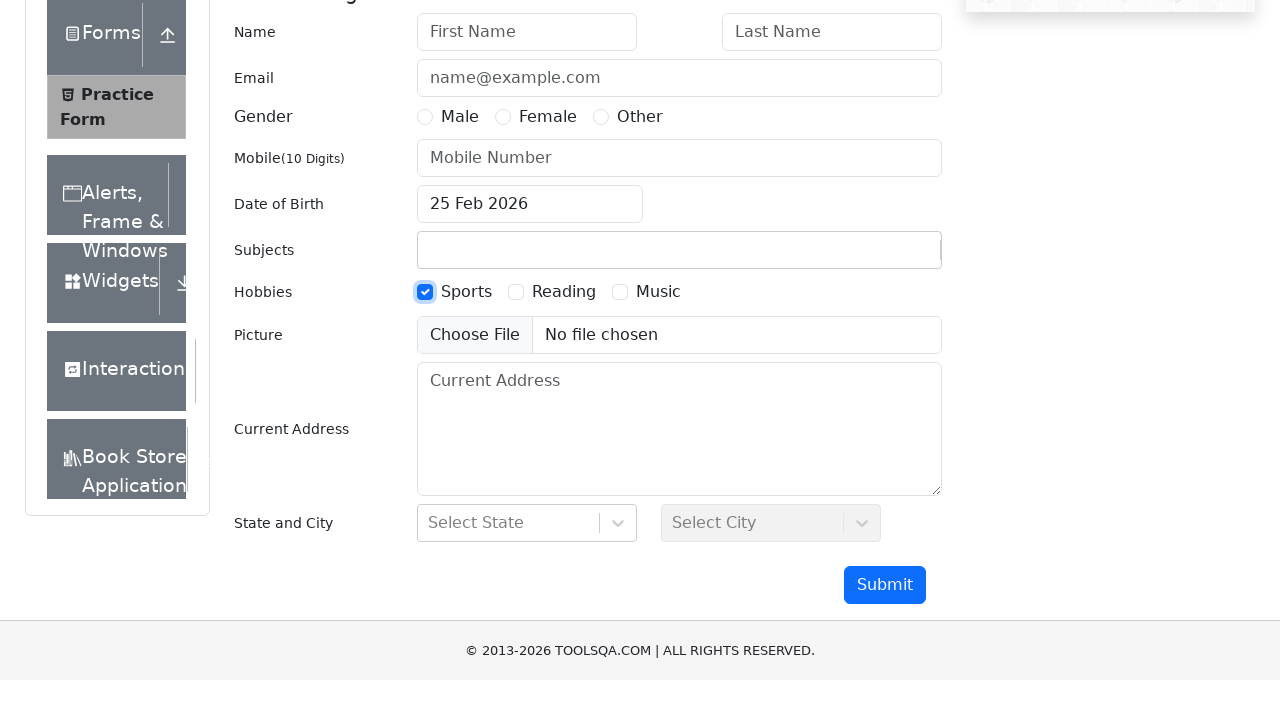

Checked Reading checkbox at (564, 360) on label:text('Reading')
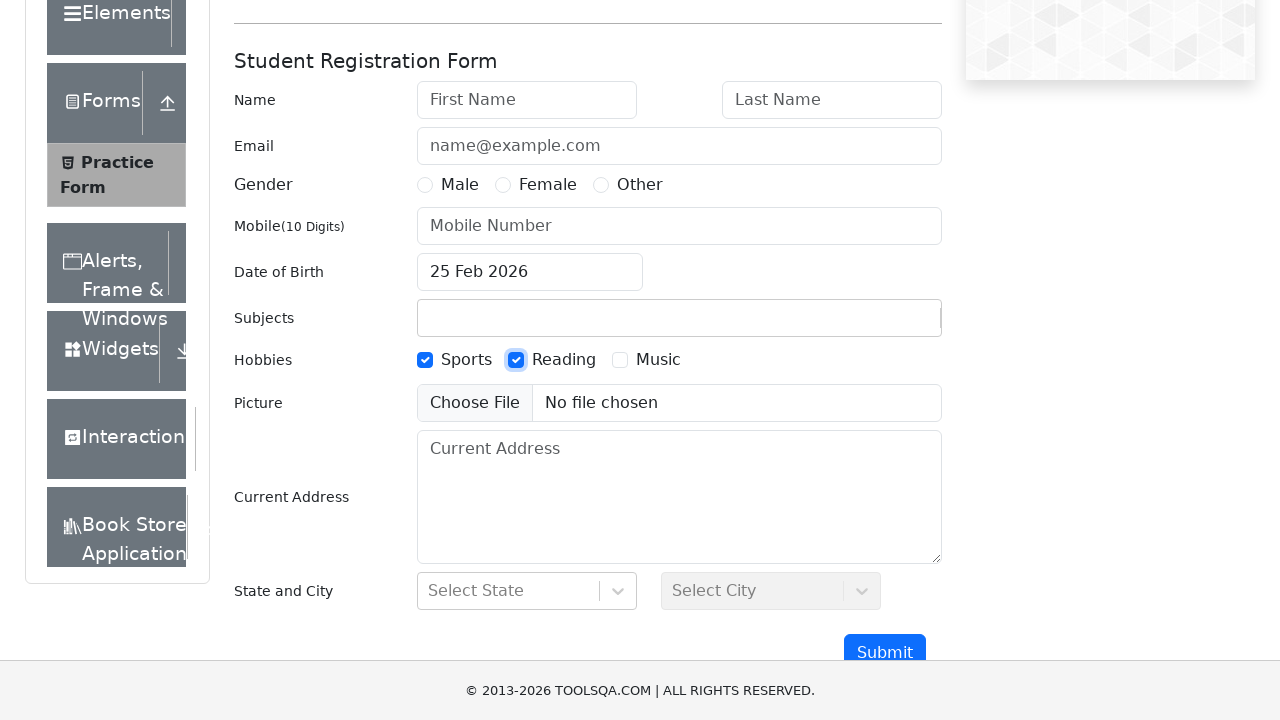

Checked Music checkbox at (658, 360) on label:text('Music')
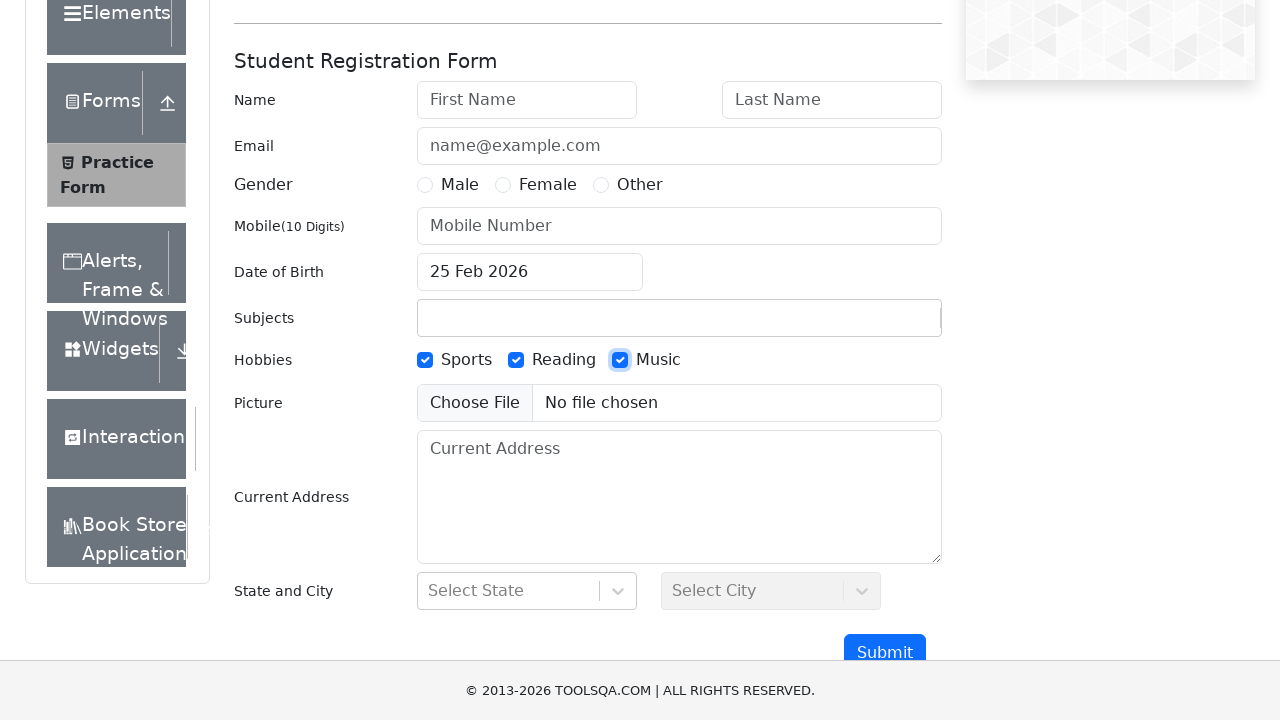

Selected Male radio button at (460, 185) on label:text('Male')
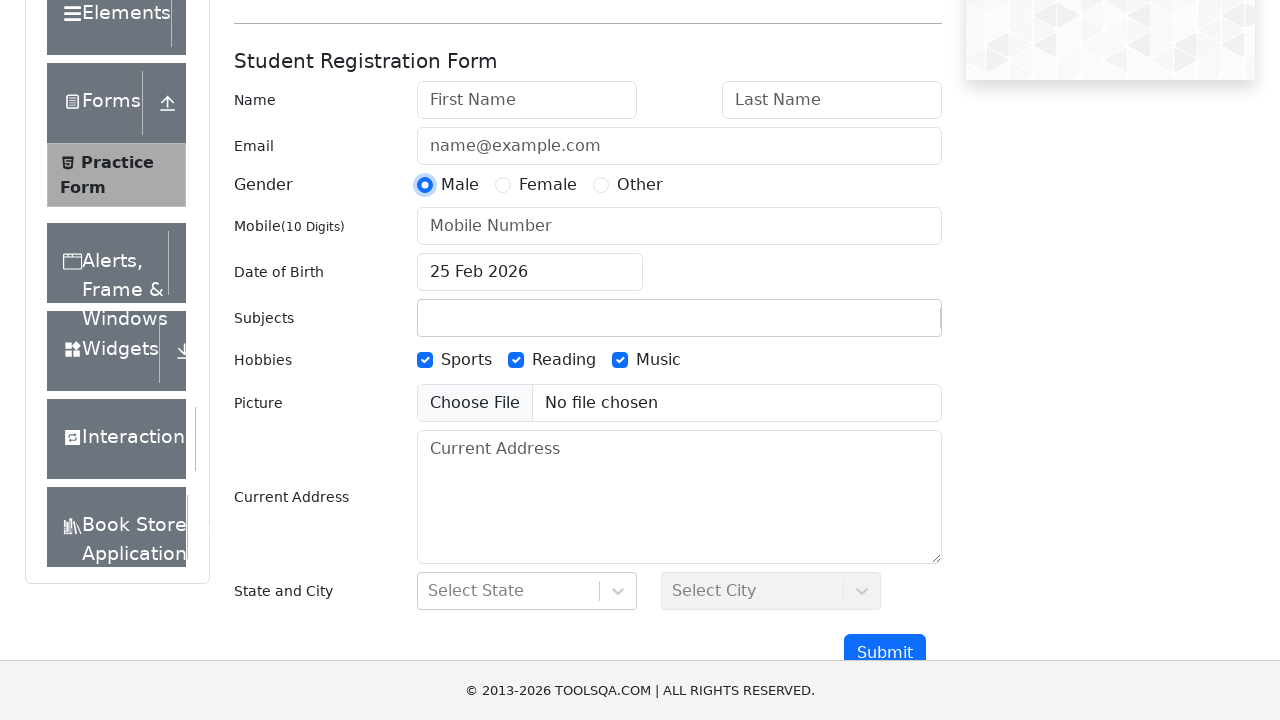

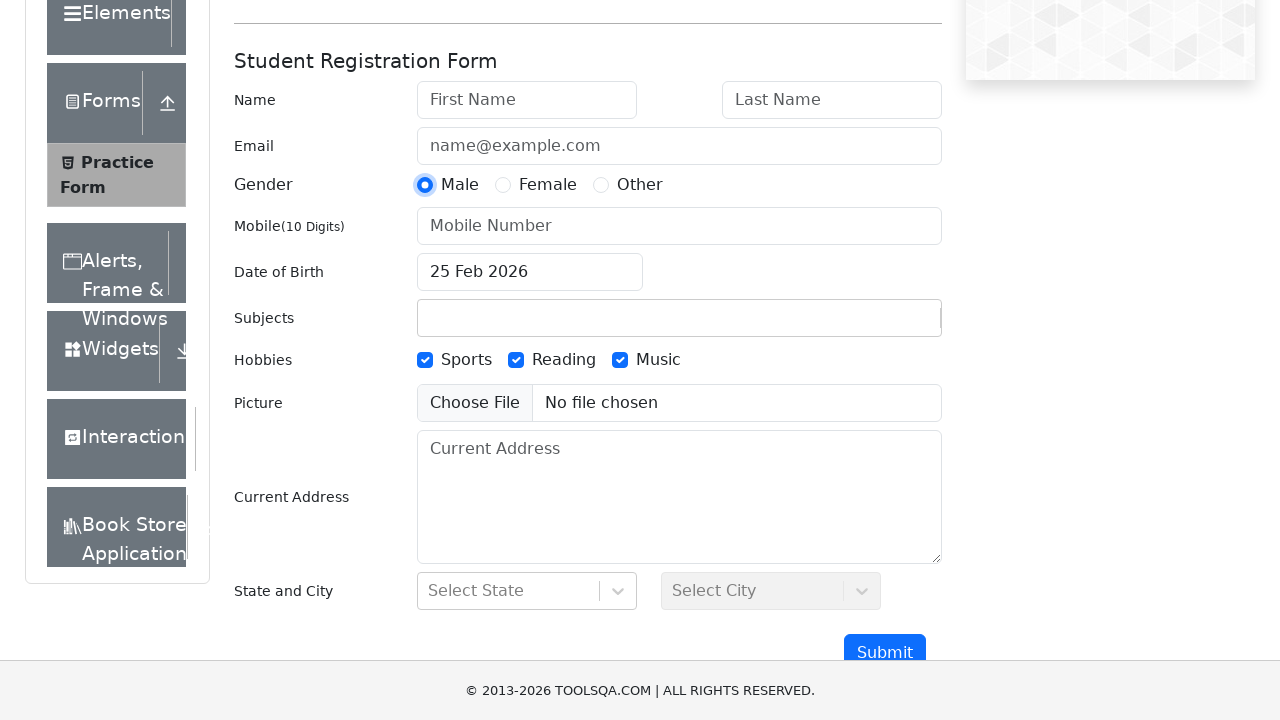